Tests a math quiz form by reading two numbers from the page, calculating their sum, selecting the result from a dropdown, and submitting the form.

Starting URL: http://suninjuly.github.io/selects1.html

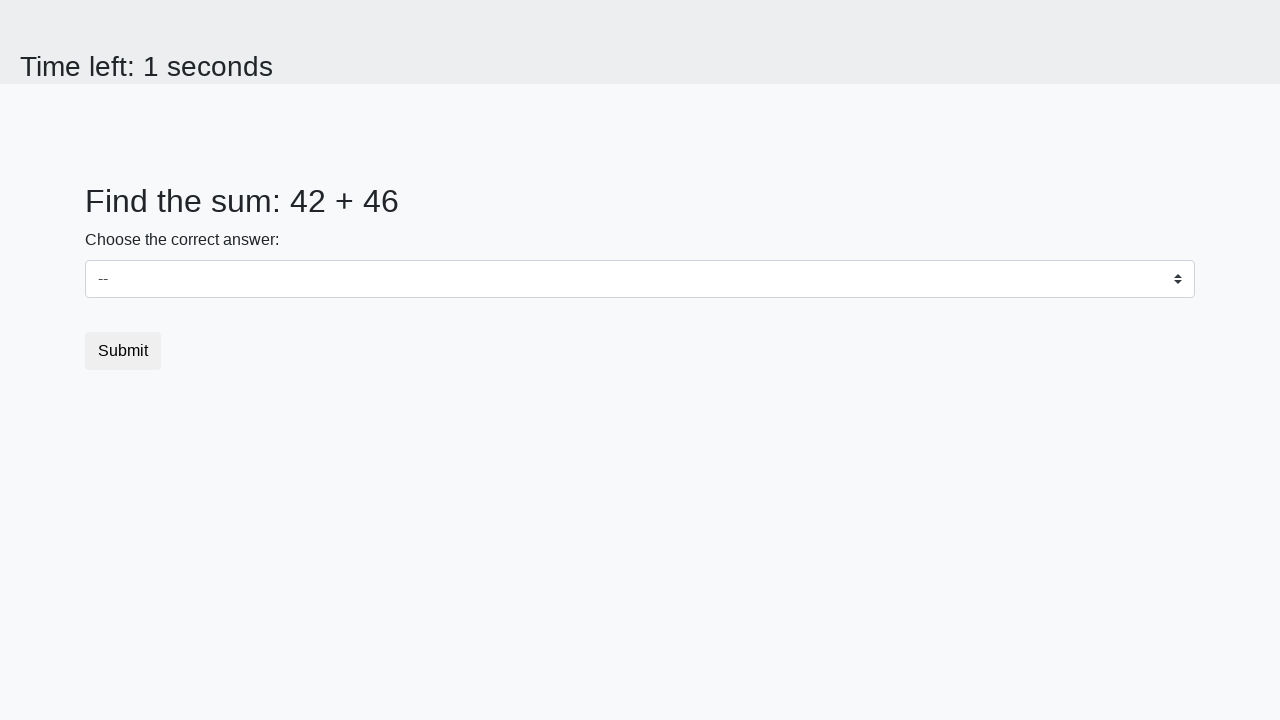

Read first number from #num1 element
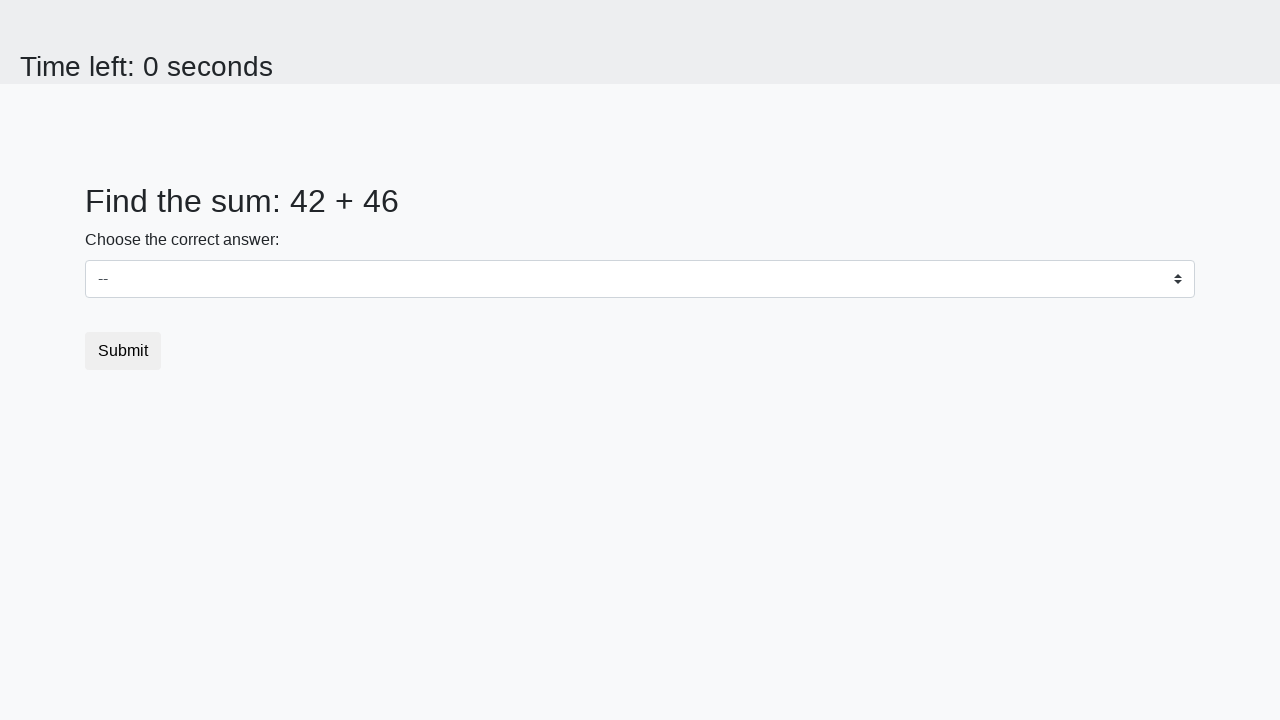

Read second number from #num2 element
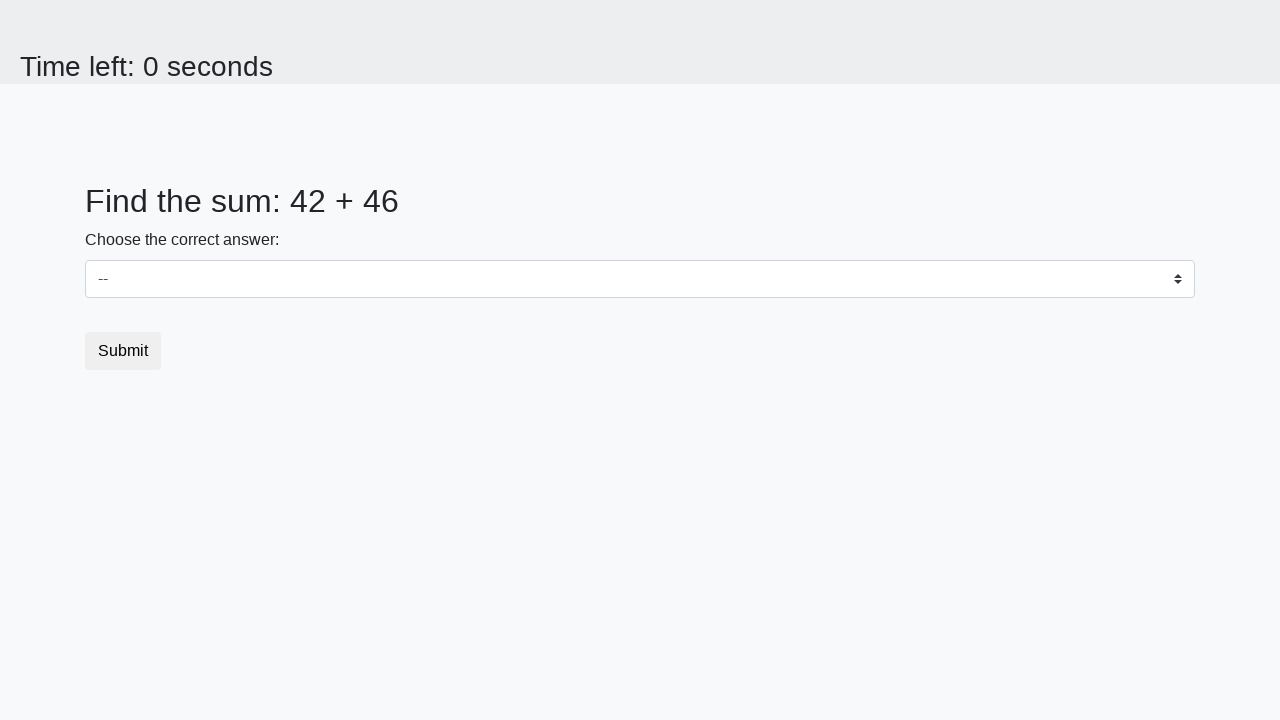

Calculated sum: 42 + 46 = 88
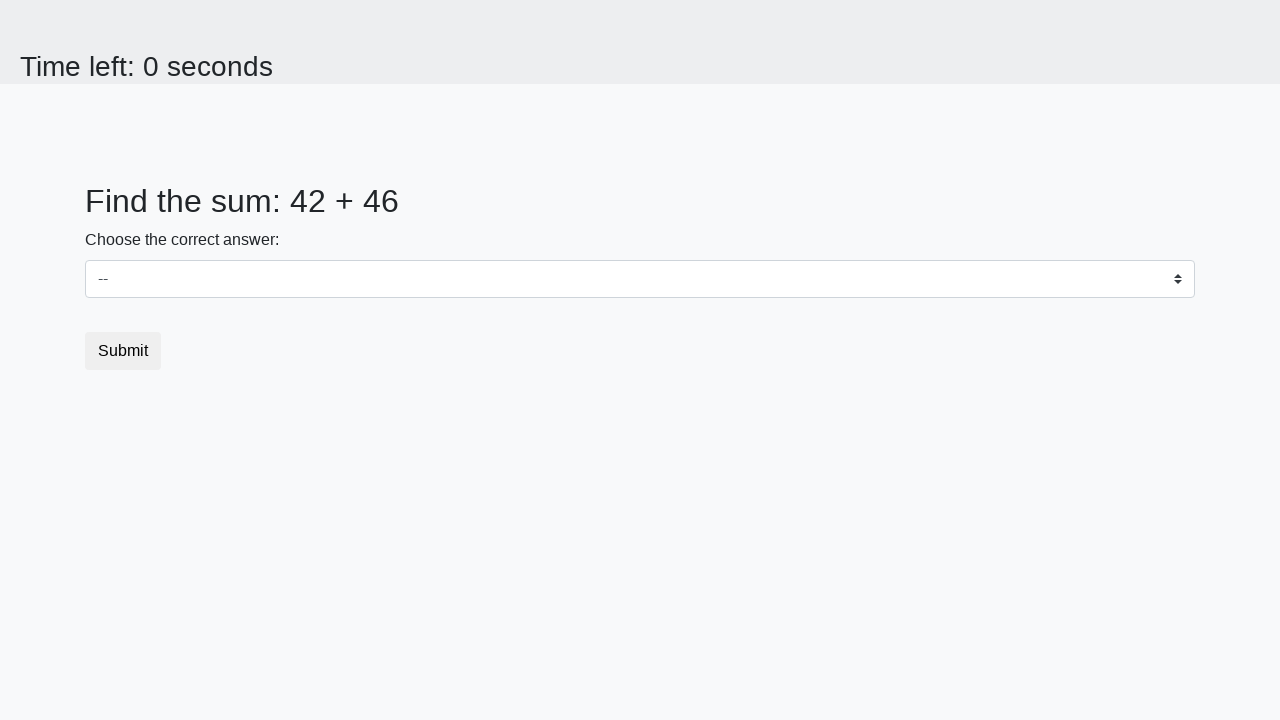

Selected sum value '88' from dropdown on select
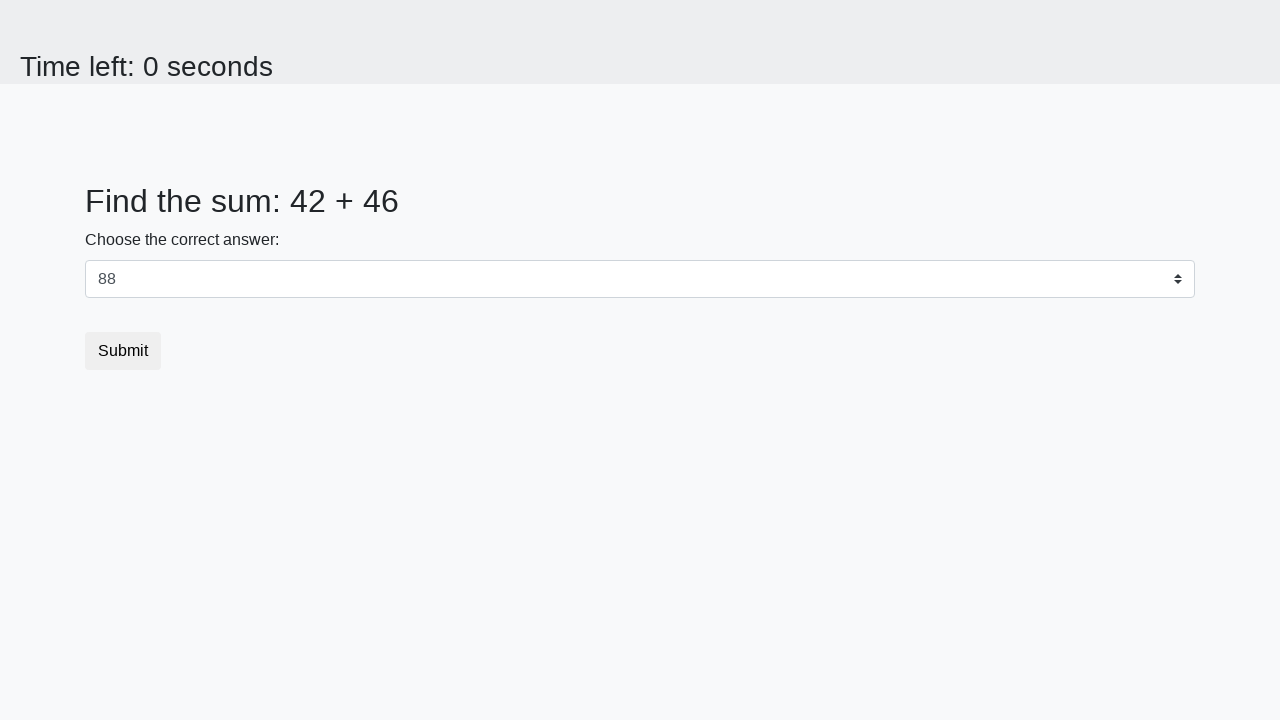

Clicked submit button at (123, 351) on button.btn
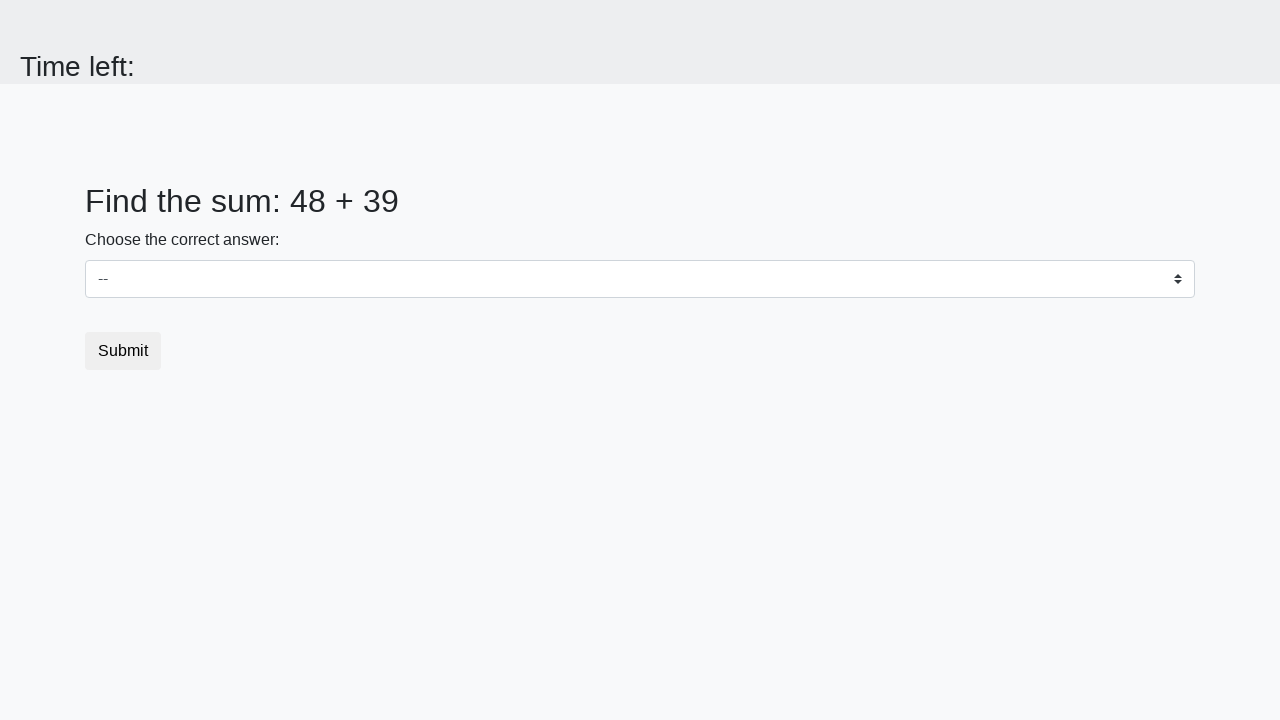

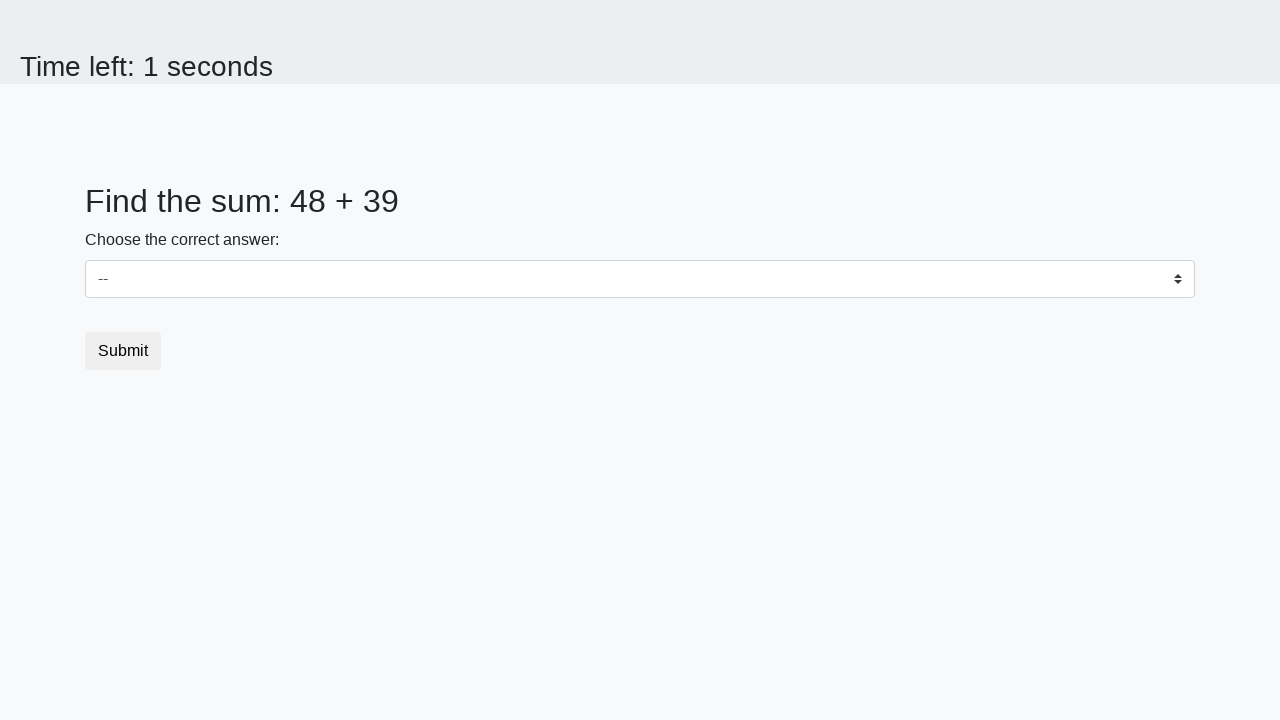